Tests the focus functionality on a form field by focusing on the full name input and filling it with a test value on the OrangeHRM free trial page.

Starting URL: https://www.orangehrm.com/30-day-free-trial/

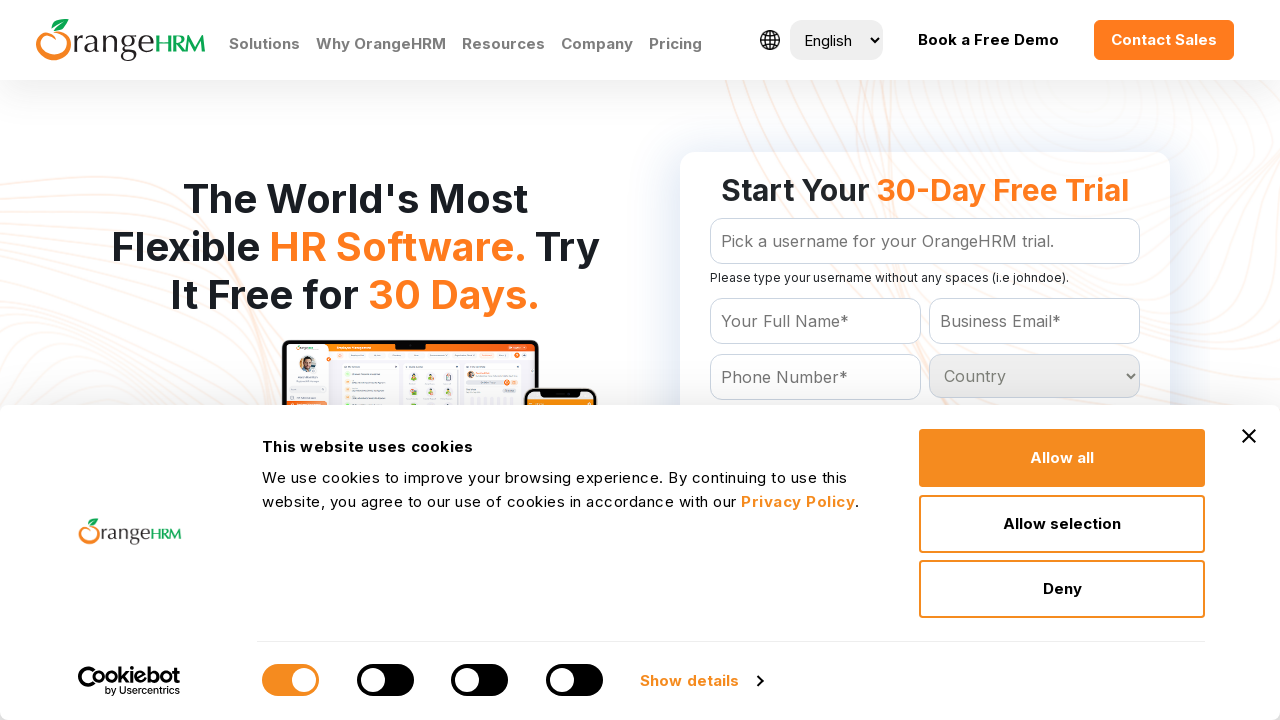

Located and focused on the full name input field on #Form_getForm_Name
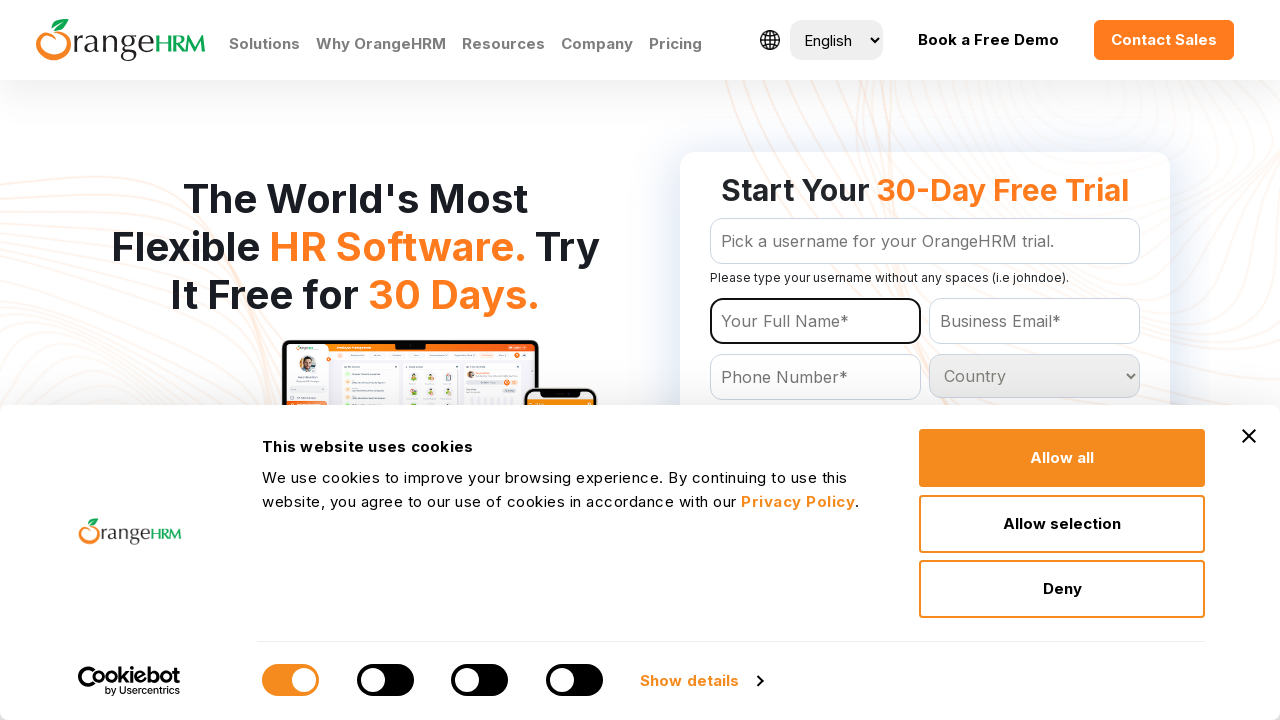

Filled the full name field with 'testing automation' on #Form_getForm_Name
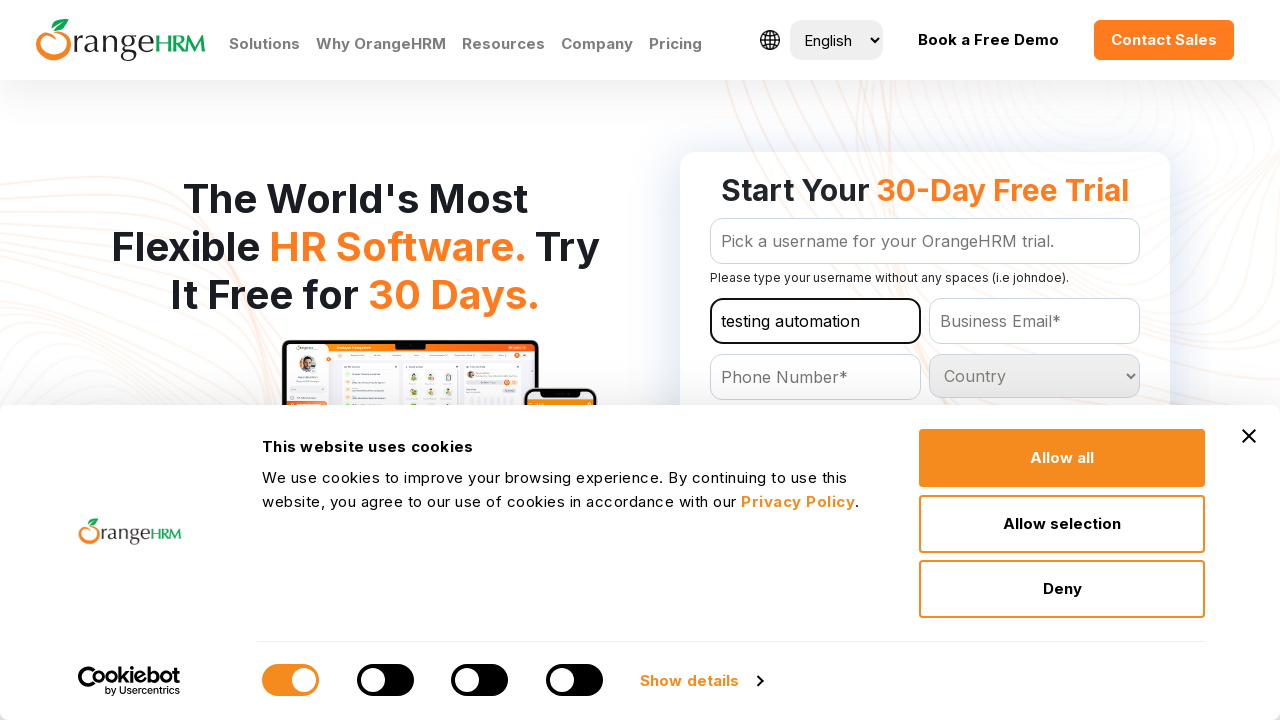

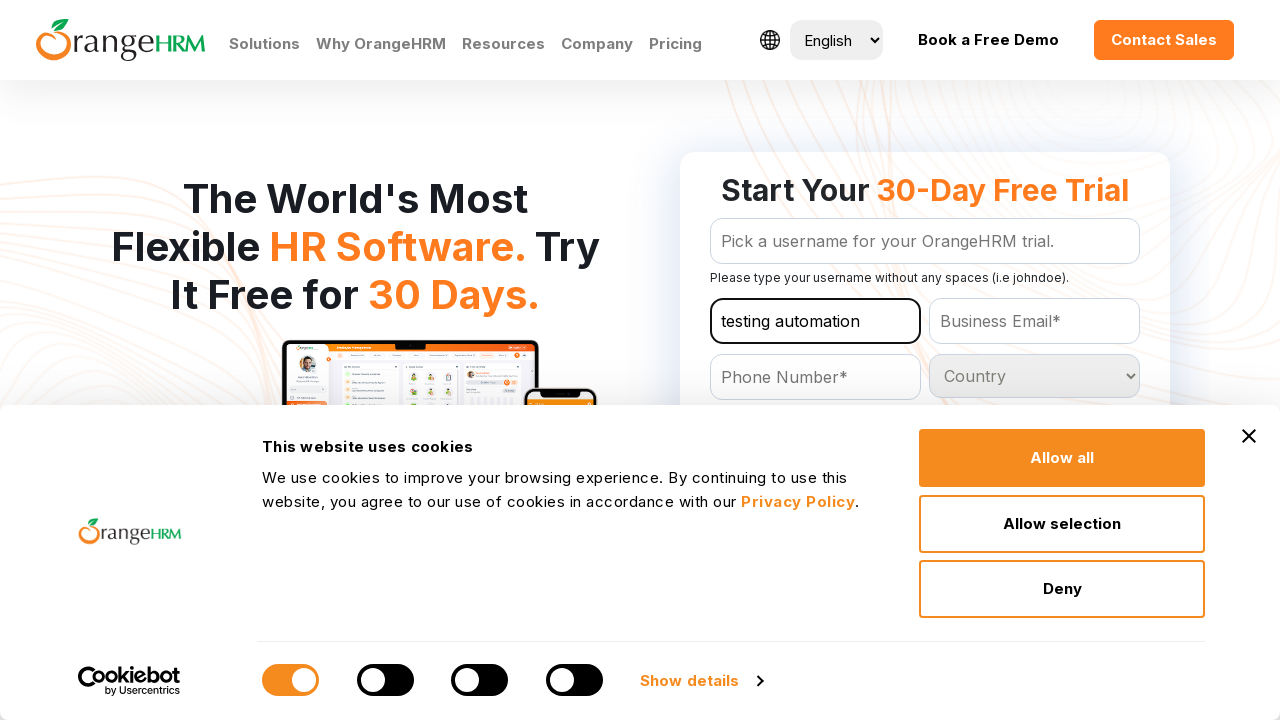